Tests text input functionality by verifying a text box is visible and enabled, checking its maxlength attribute, filling it with text, and verifying the entered value.

Starting URL: https://testautomationpractice.blogspot.com/

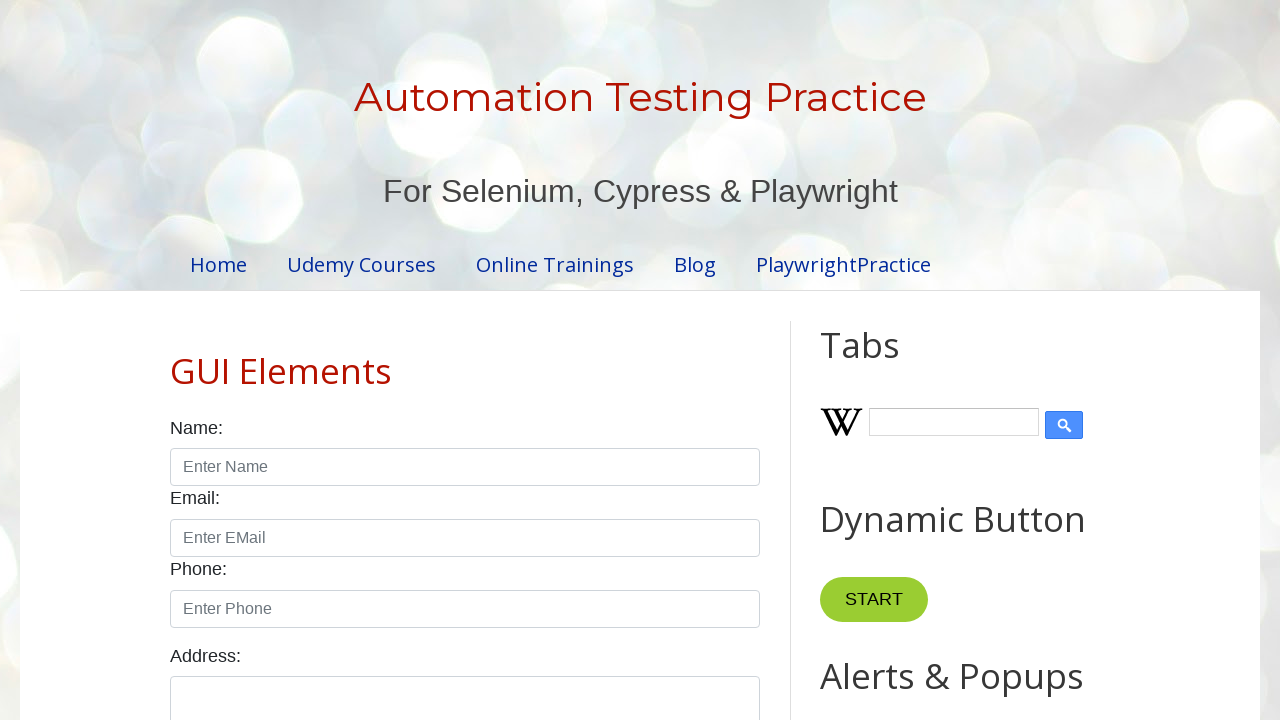

Located text box with id 'name'
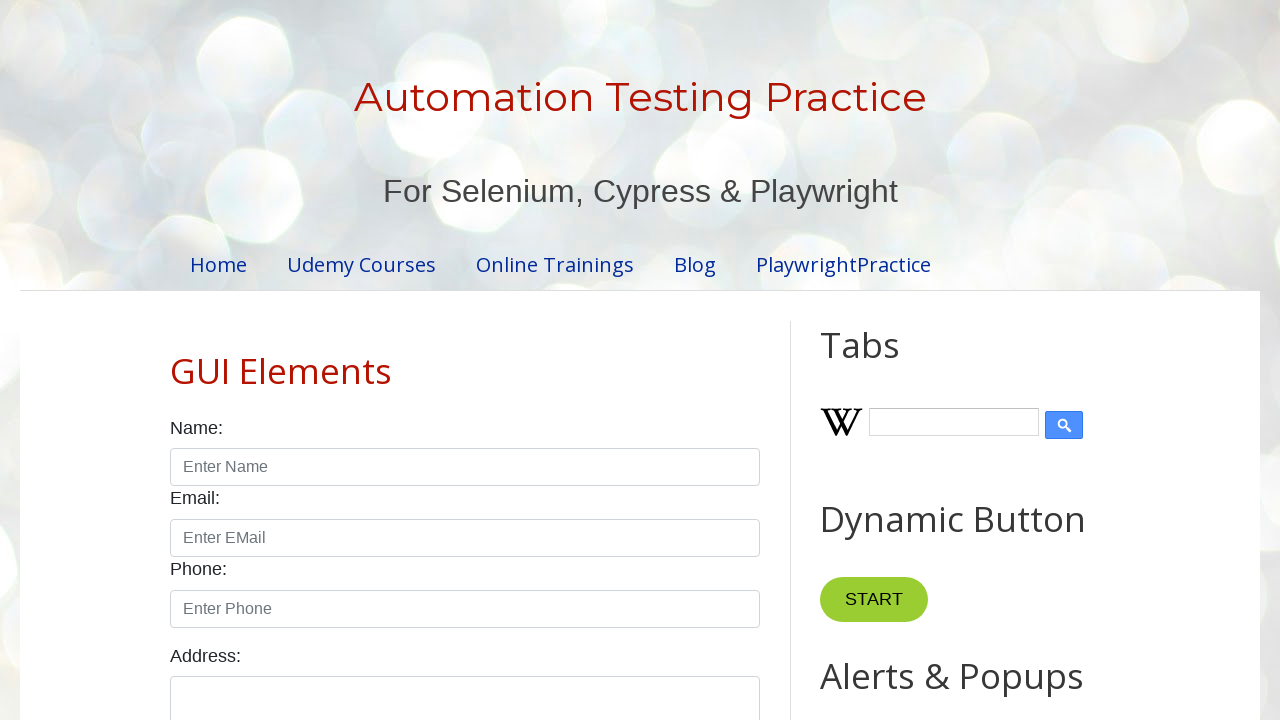

Text box is visible and enabled
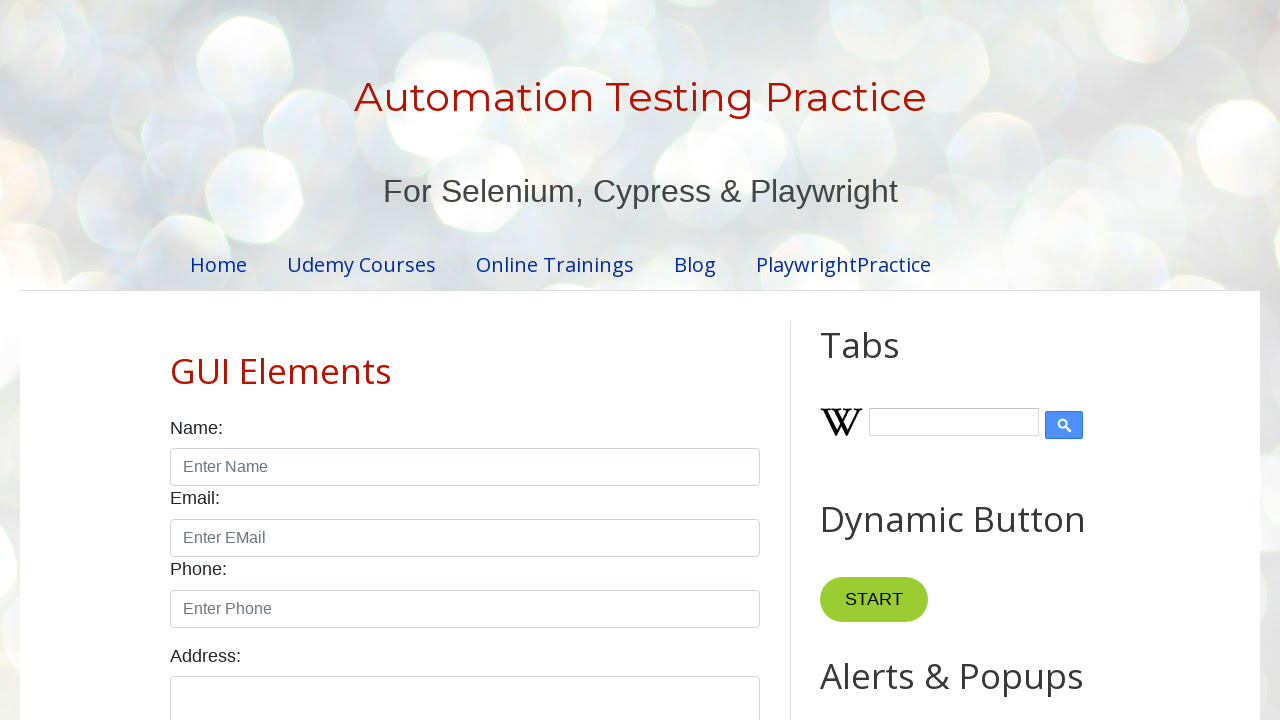

Filled text box with 'pw' on #name
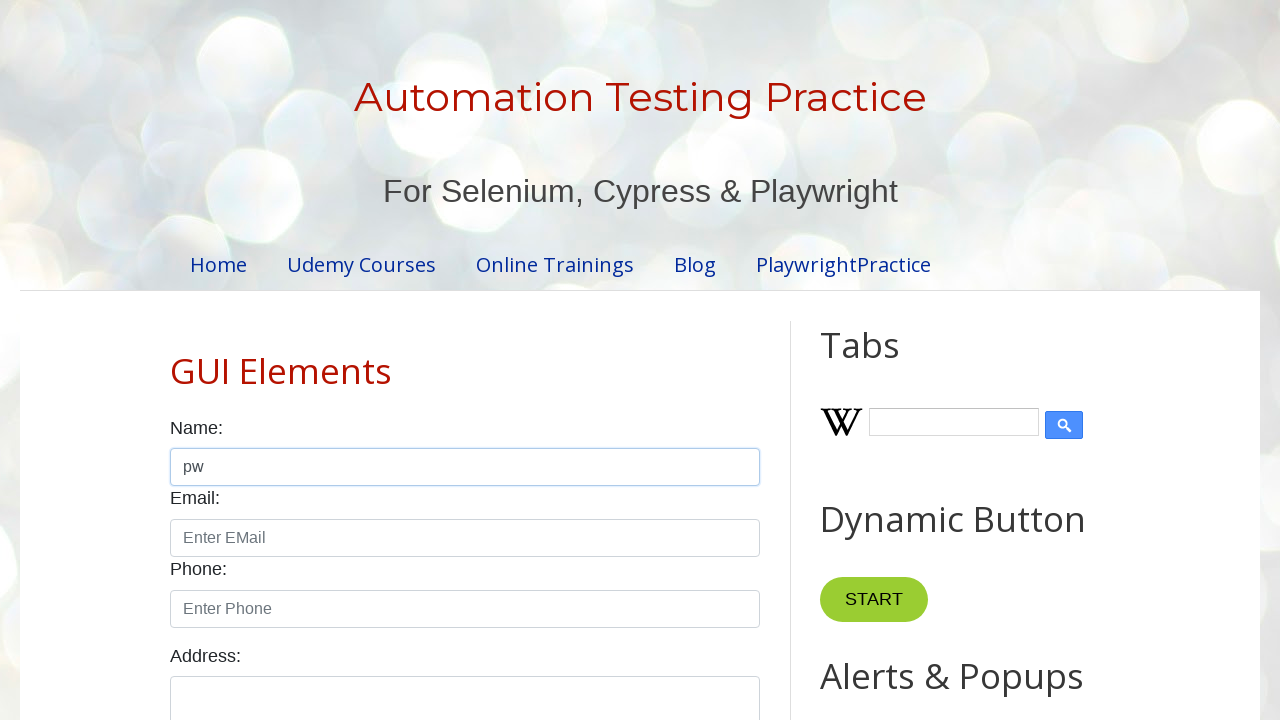

Retrieved entered value from text box
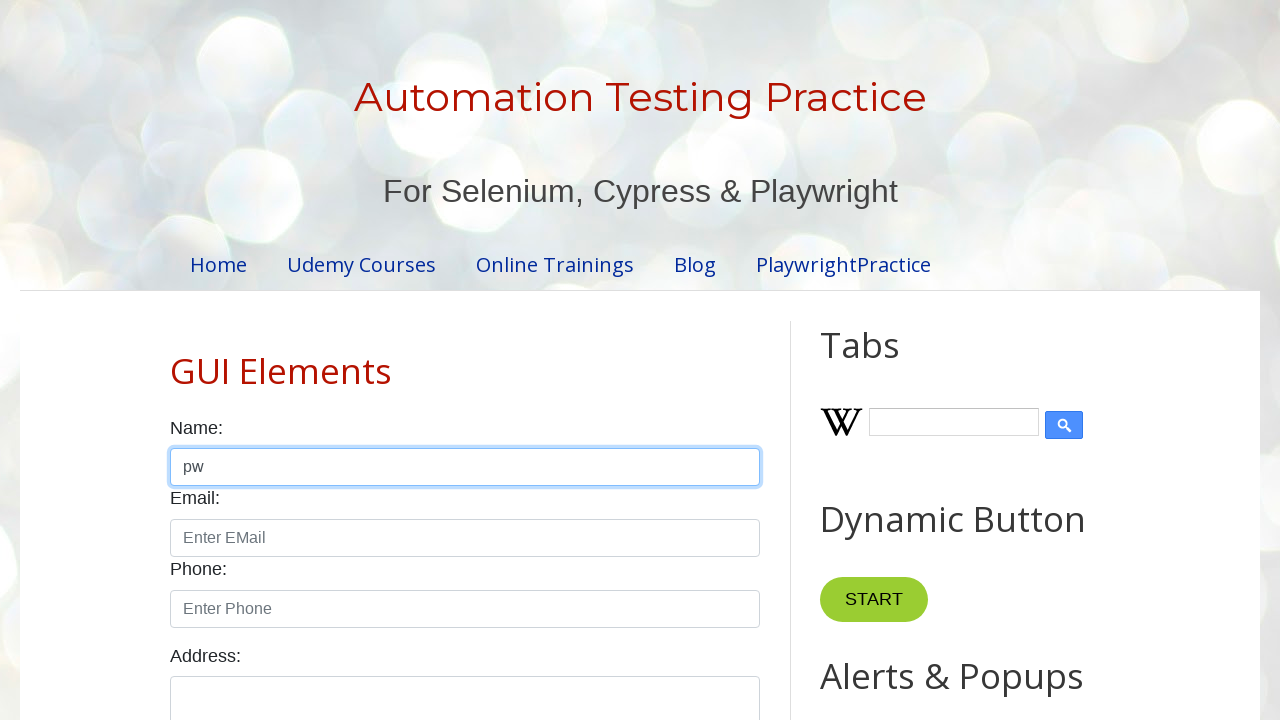

Verified entered value equals 'pw'
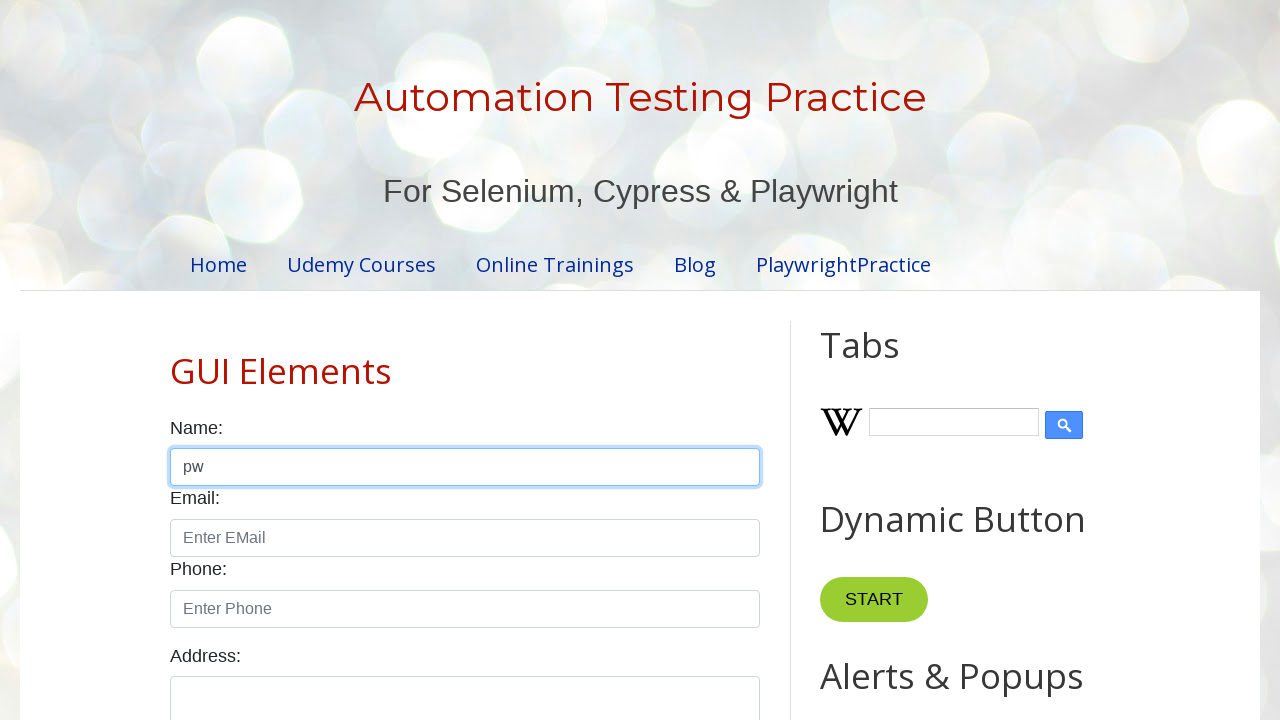

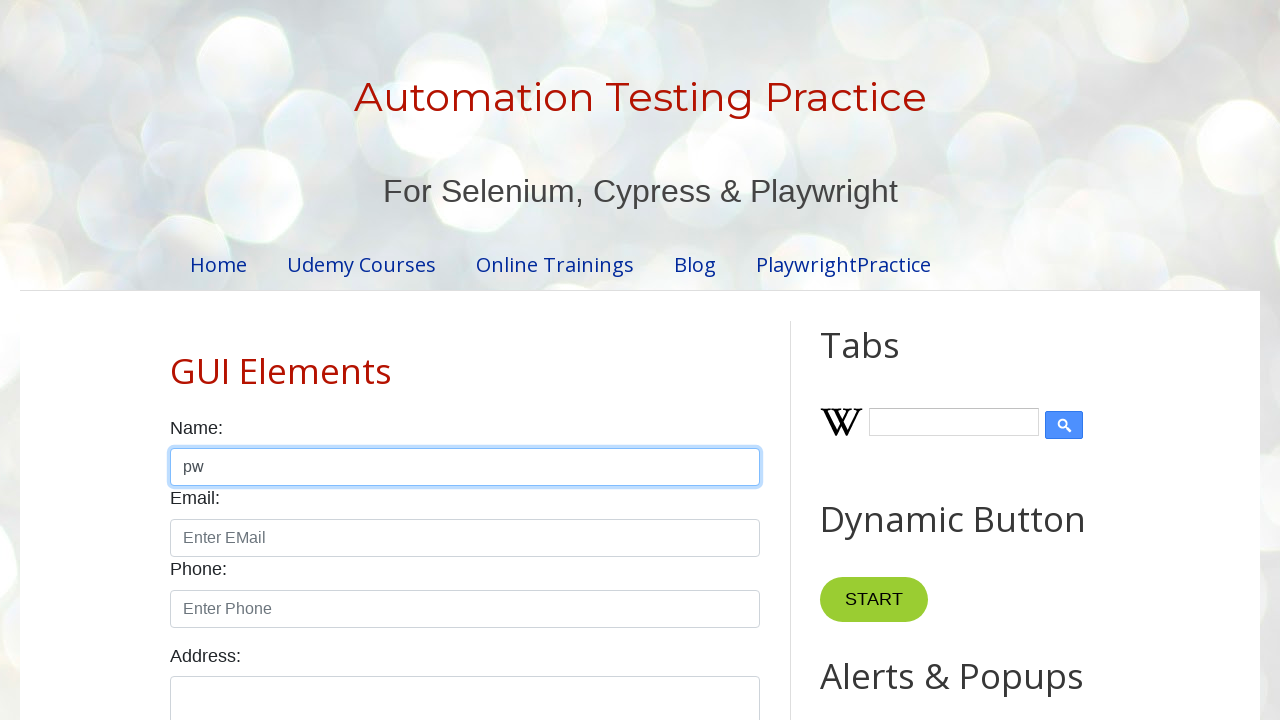